Tests iframe interaction by switching to an iframe and entering text in an input field

Starting URL: https://demo.automationtesting.in/Frames.html

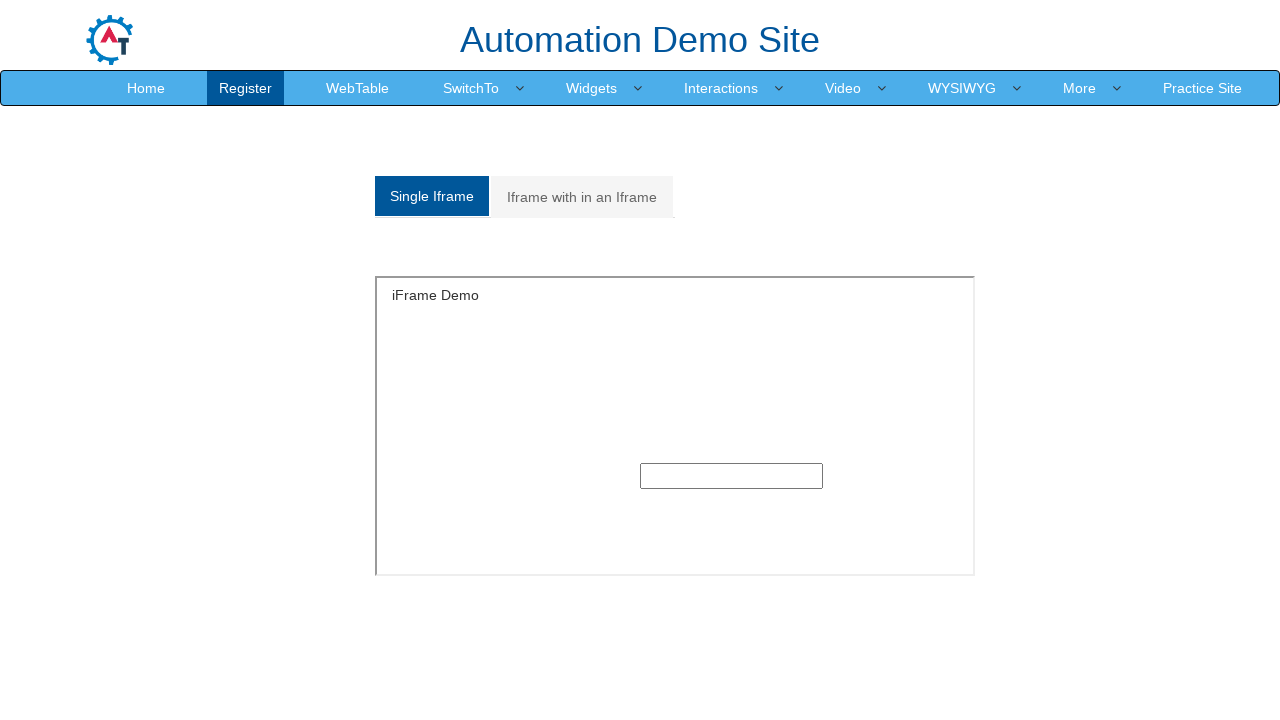

Navigated to iframe demo page
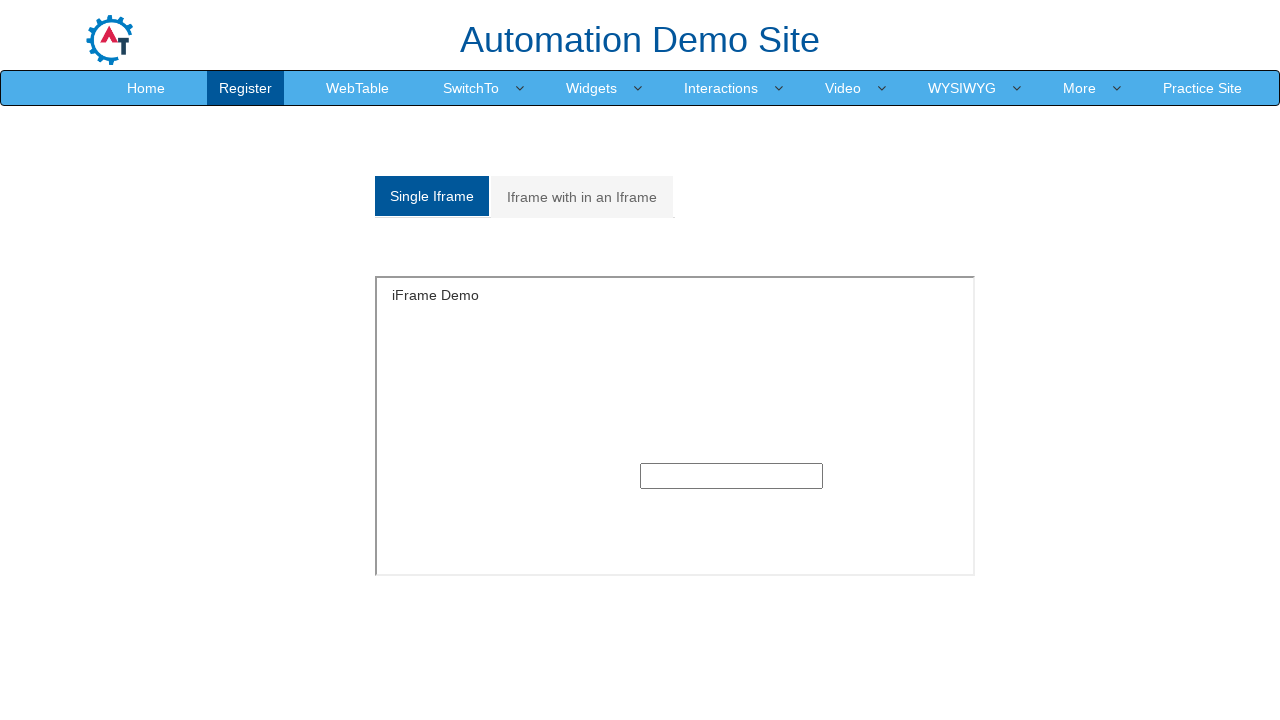

Located iframe with src='SingleFrame.html'
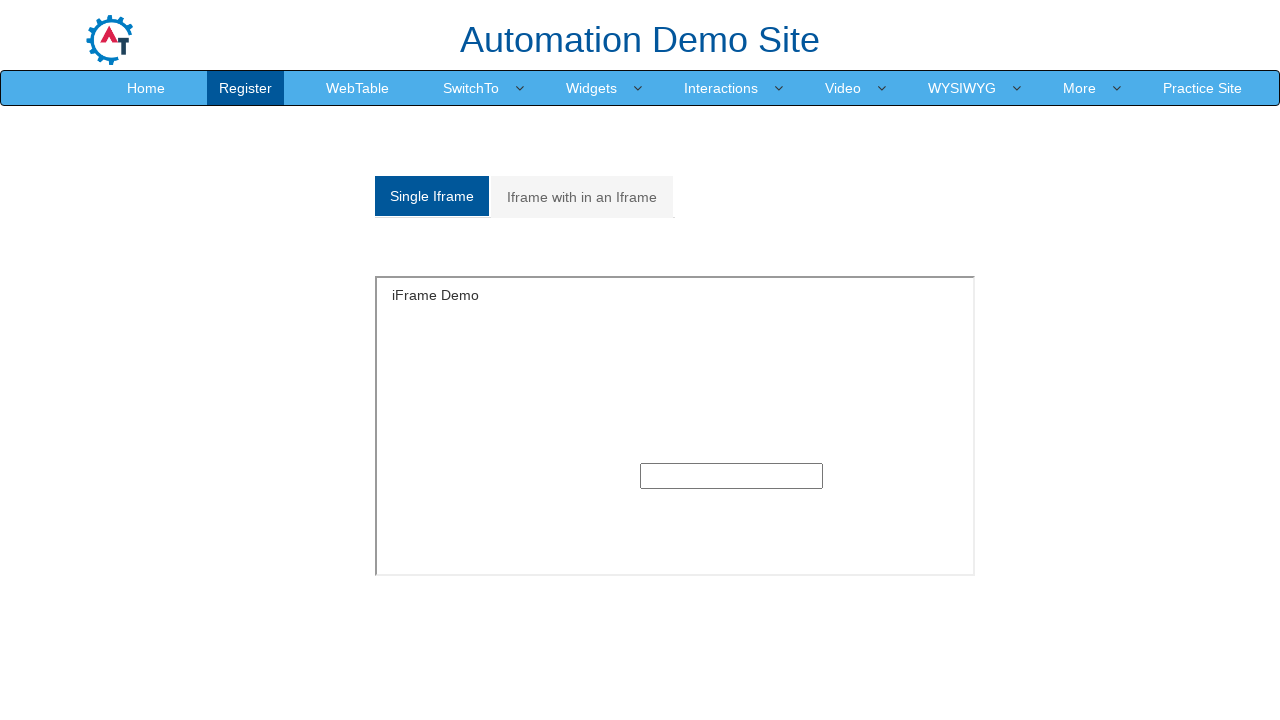

Filled text input field in iframe with 'hello' on iframe[src='SingleFrame.html'] >> internal:control=enter-frame >> input[type='te
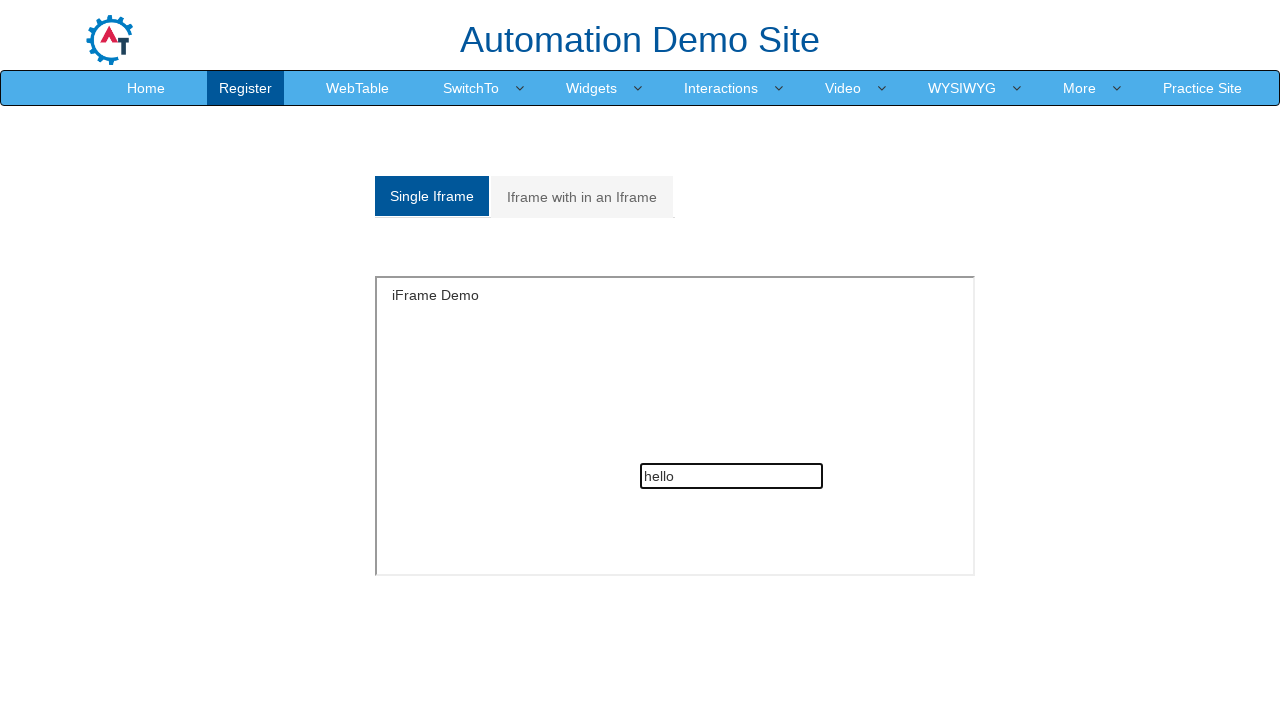

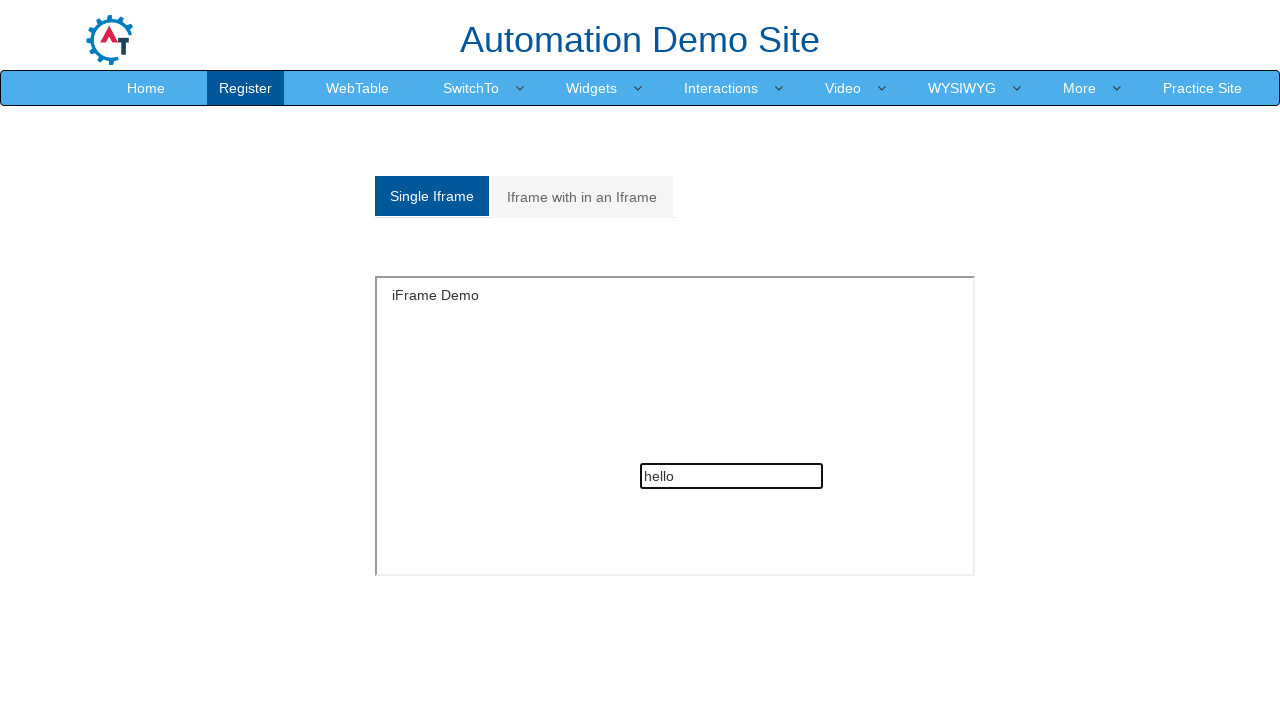